Performs mouse hover action over a dropdown button

Starting URL: https://testautomationpractice.blogspot.com/

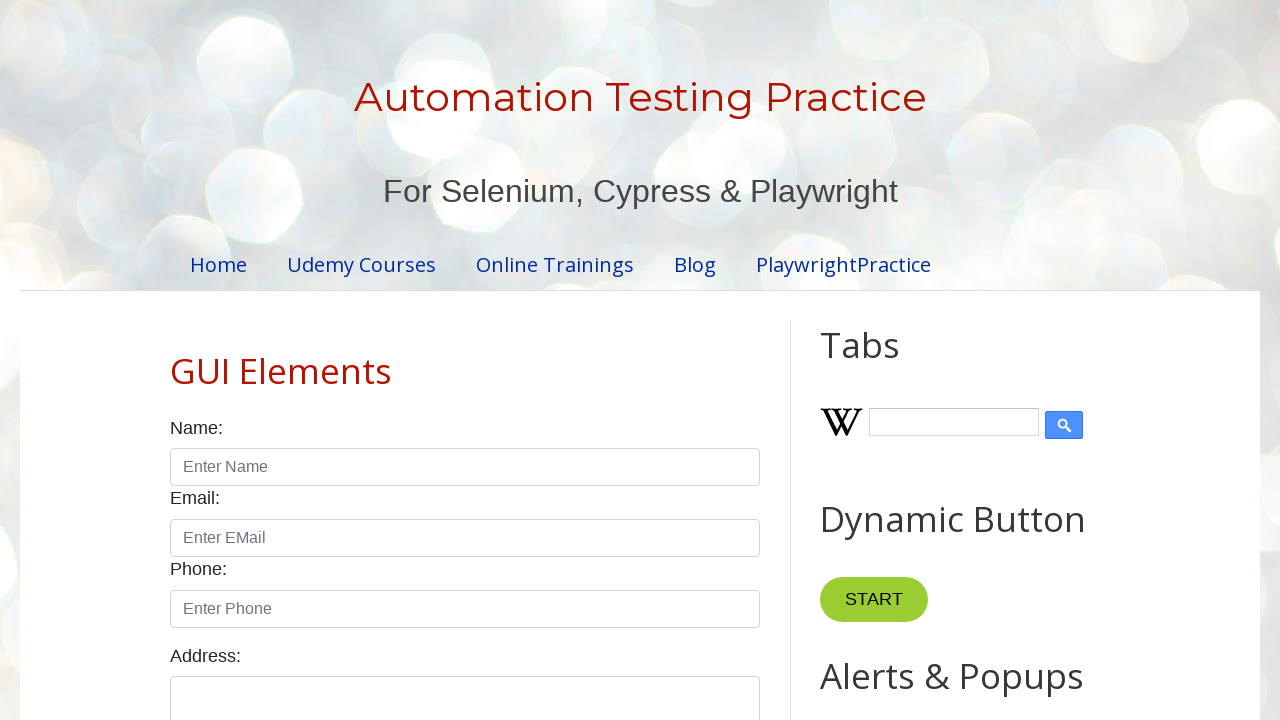

Performed mouse hover action over dropdown button at (868, 360) on button.dropbtn
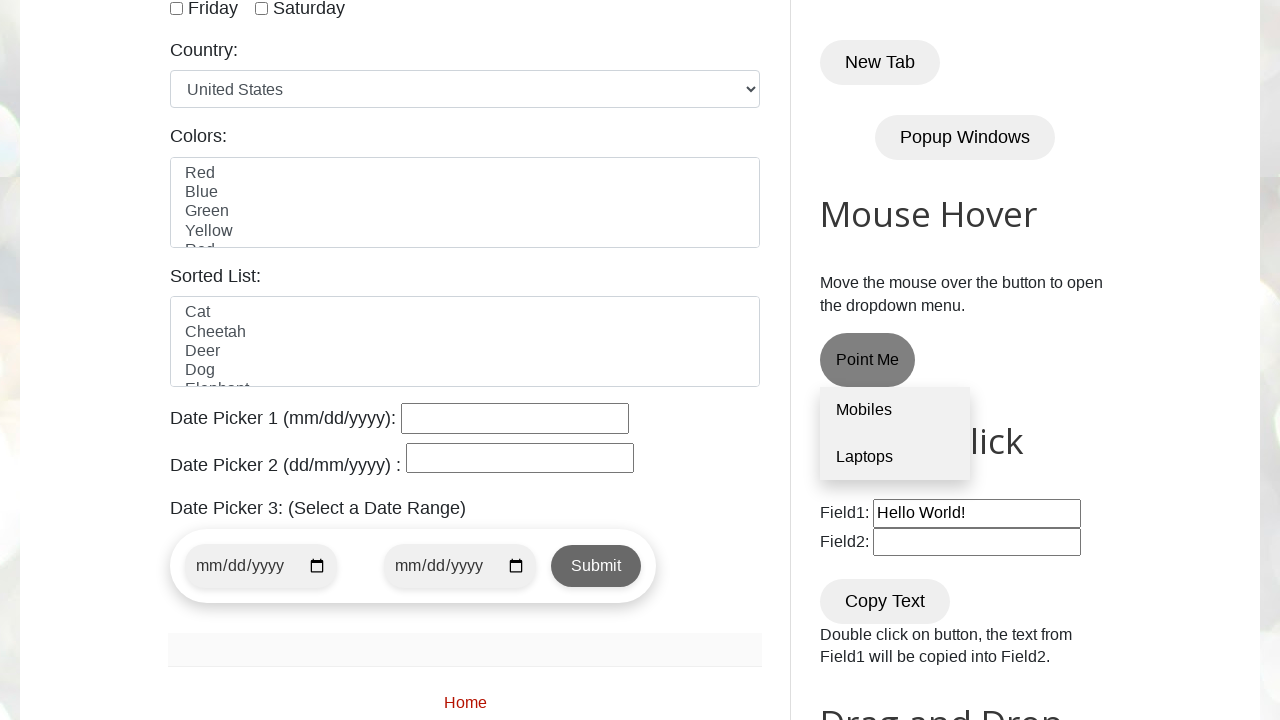

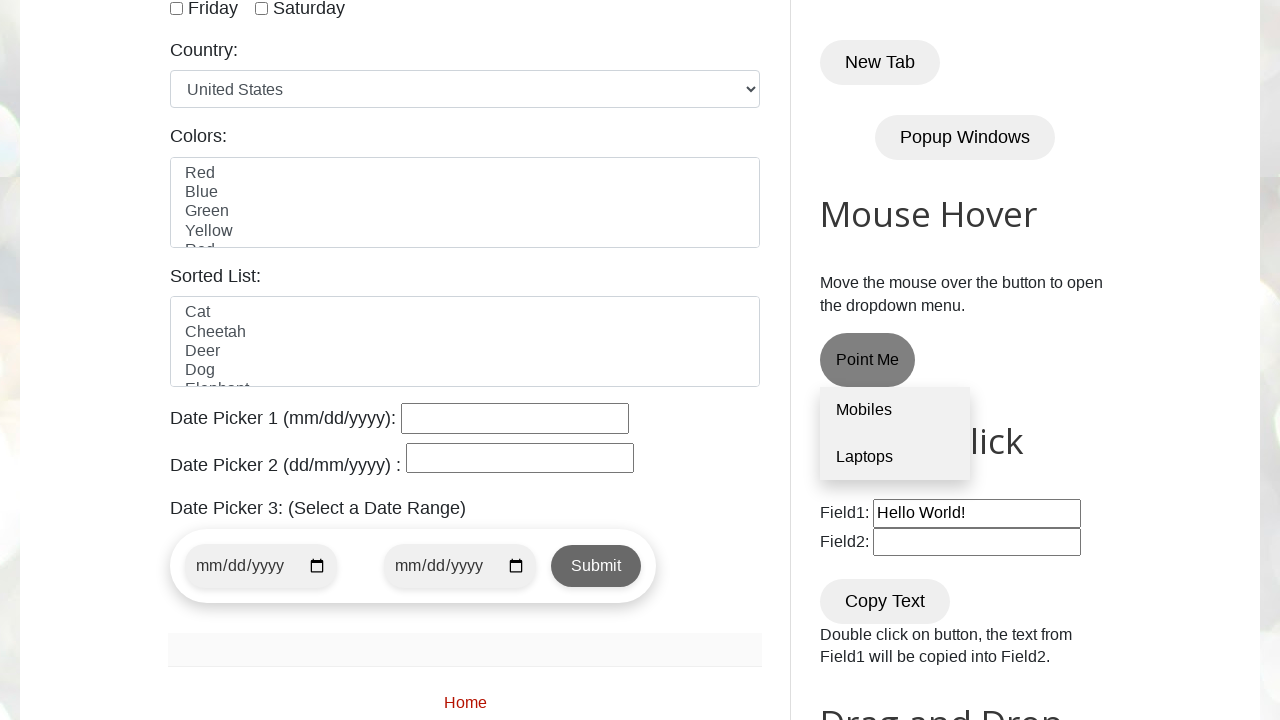